Types text into an input field

Starting URL: http://guinea-pig.webdriver.io

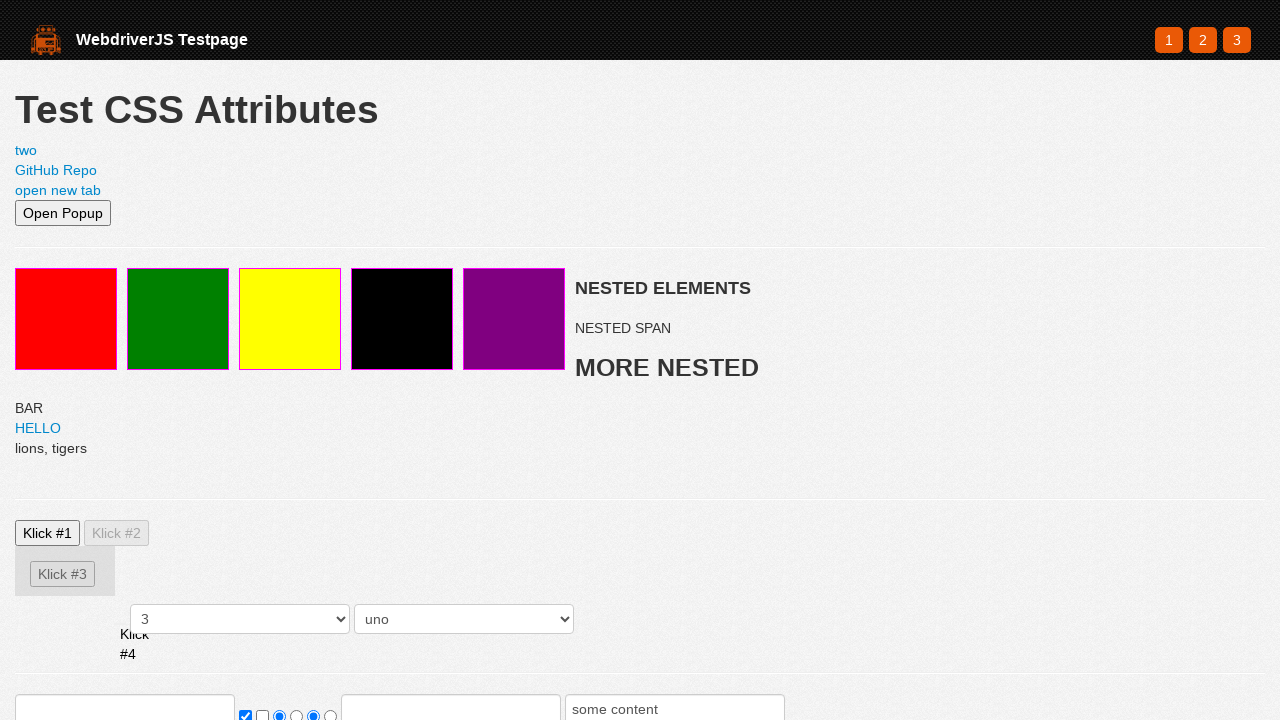

Located the first input element in the form
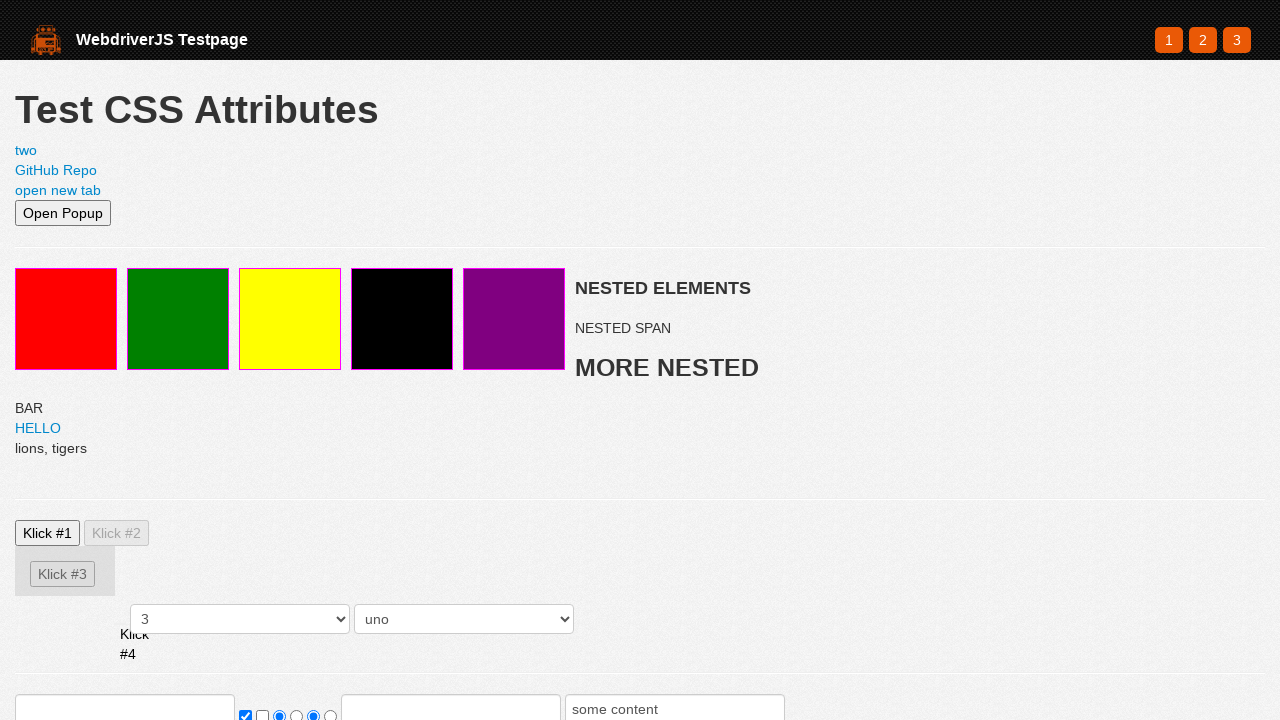

Typed 'foobar' into the input field on form input >> nth=0
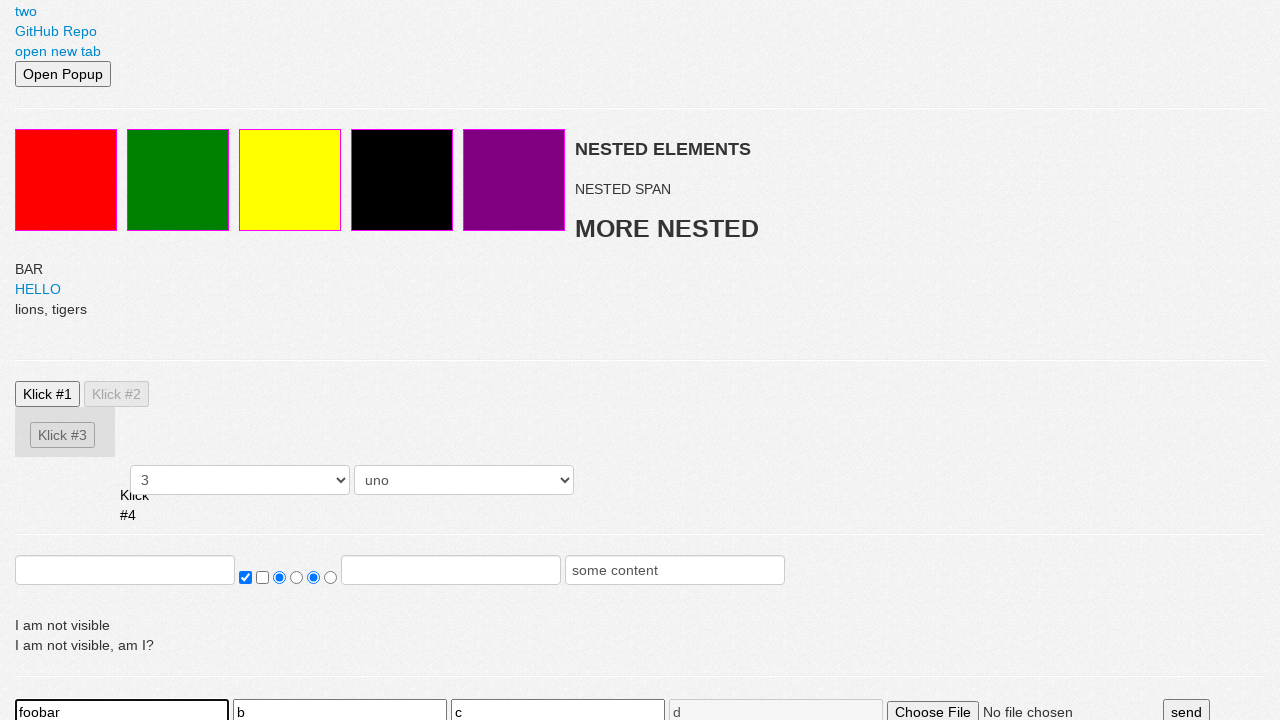

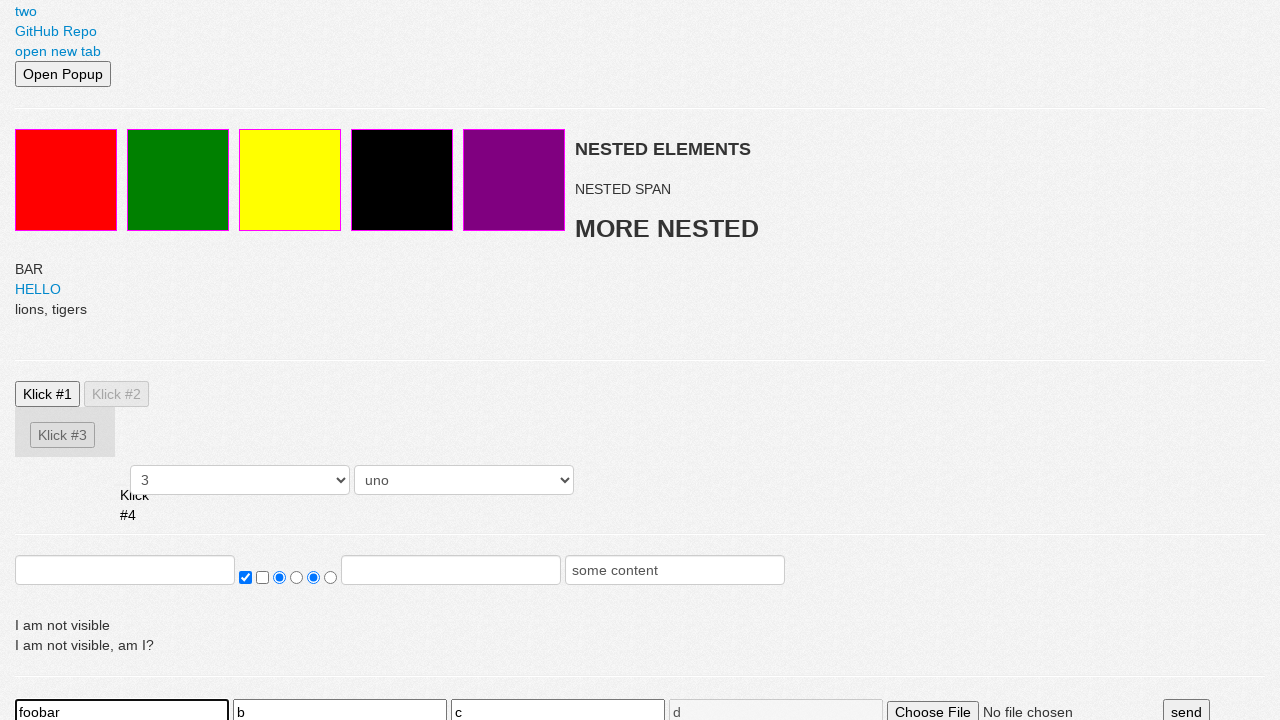